Tests clicking an alert button and accepting the simple alert dialog that appears.

Starting URL: https://demoqa.com/alerts

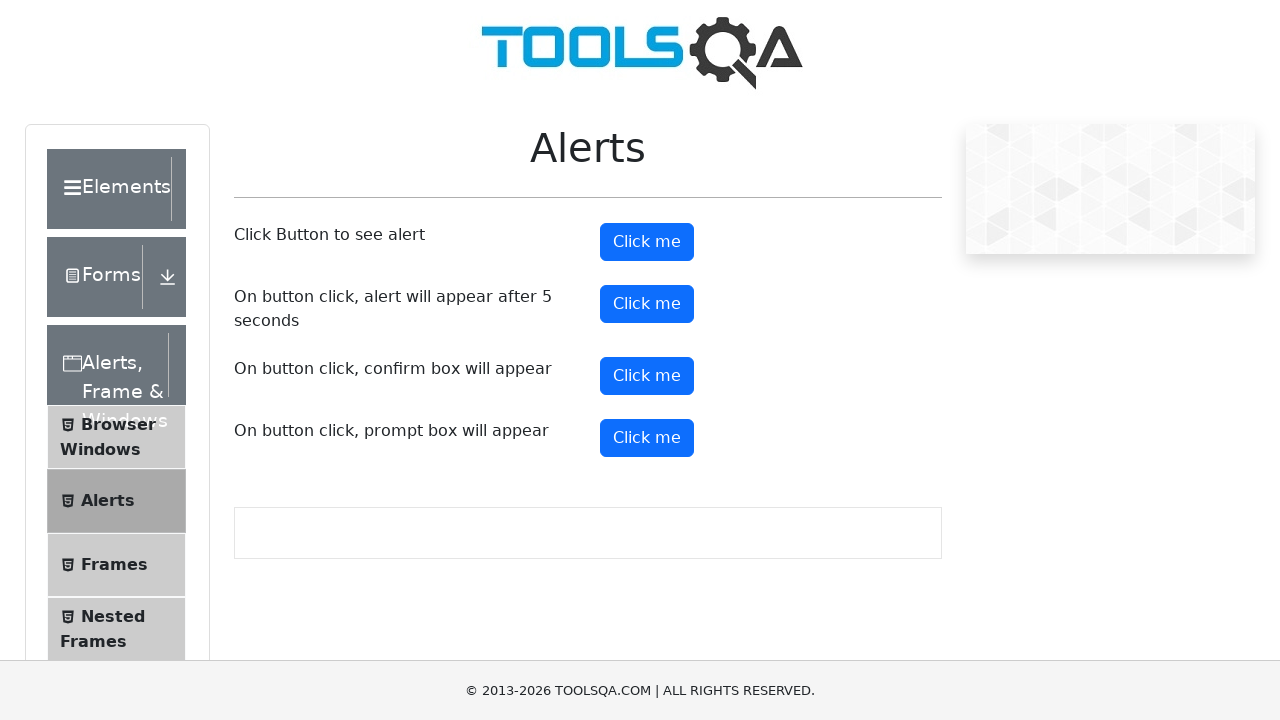

Set up dialog handler to automatically accept alerts
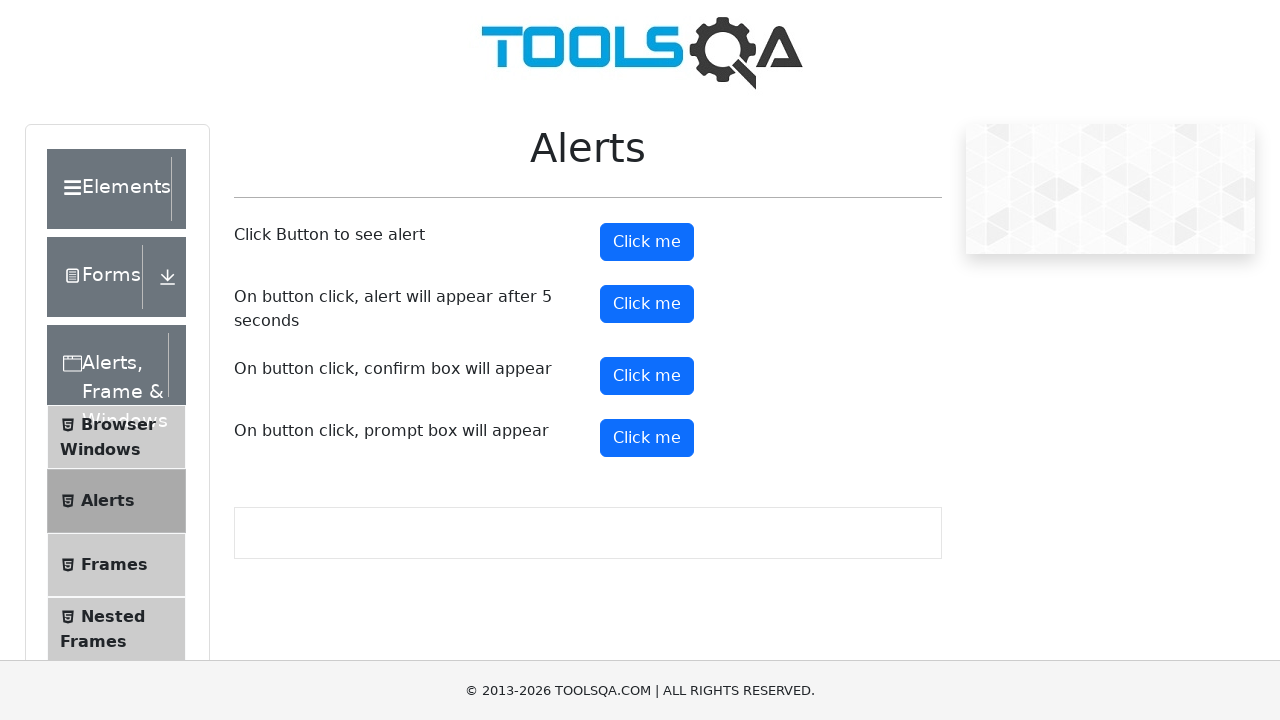

Clicked the alert button to trigger simple alert dialog at (647, 242) on #alertButton
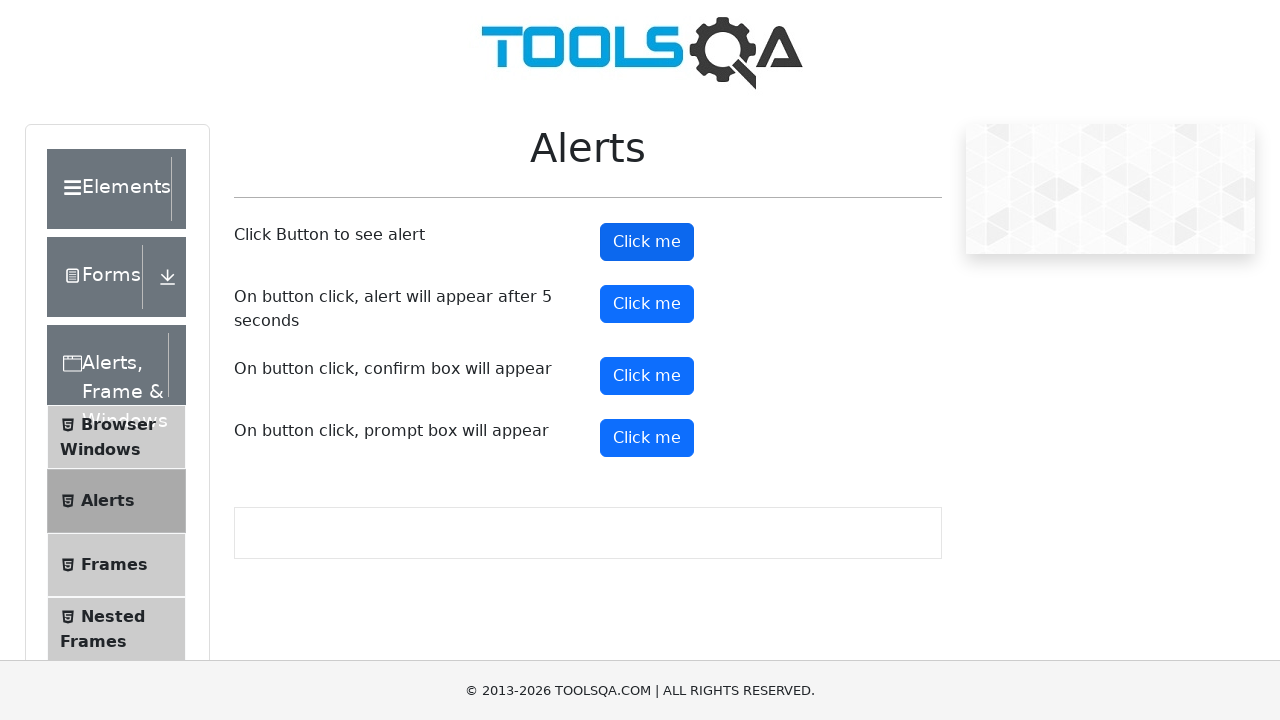

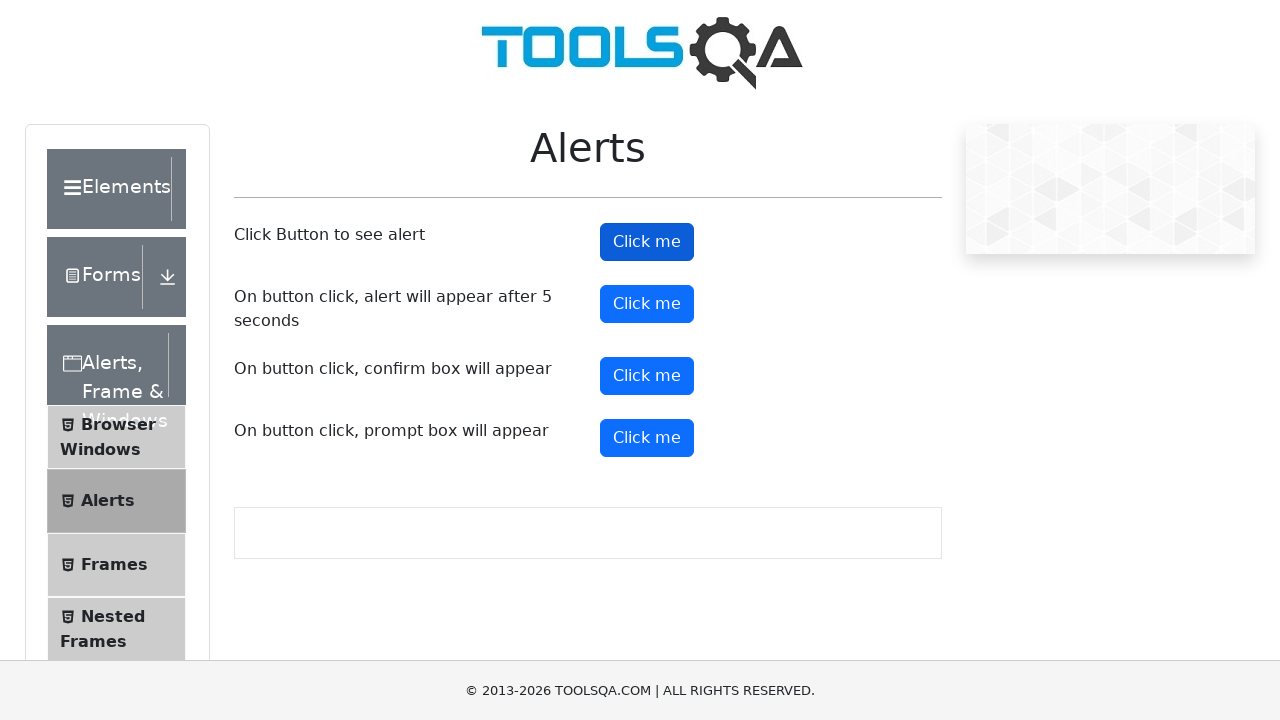